Tests drag and drop functionality by dragging an element and dropping it onto a target droppable area on the jQuery UI demo page

Starting URL: https://jqueryui.com/droppable/

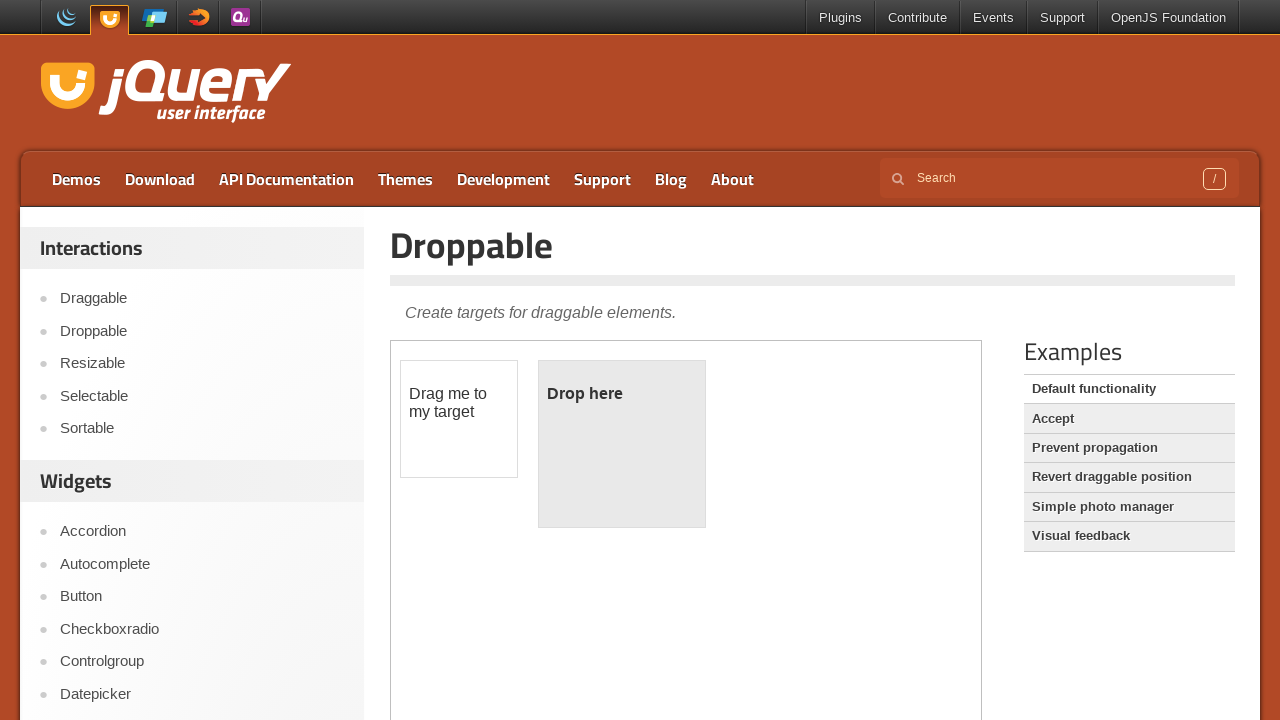

Located and switched to the iframe containing drag and drop demo
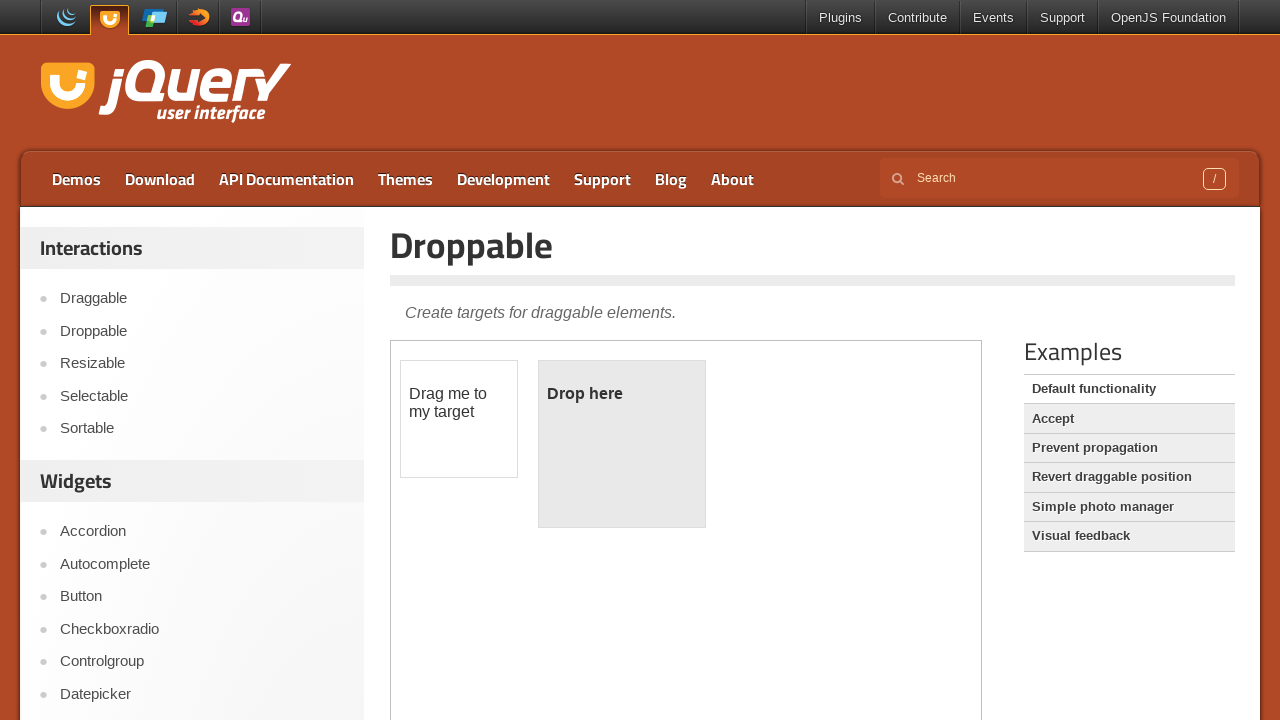

Located the draggable element
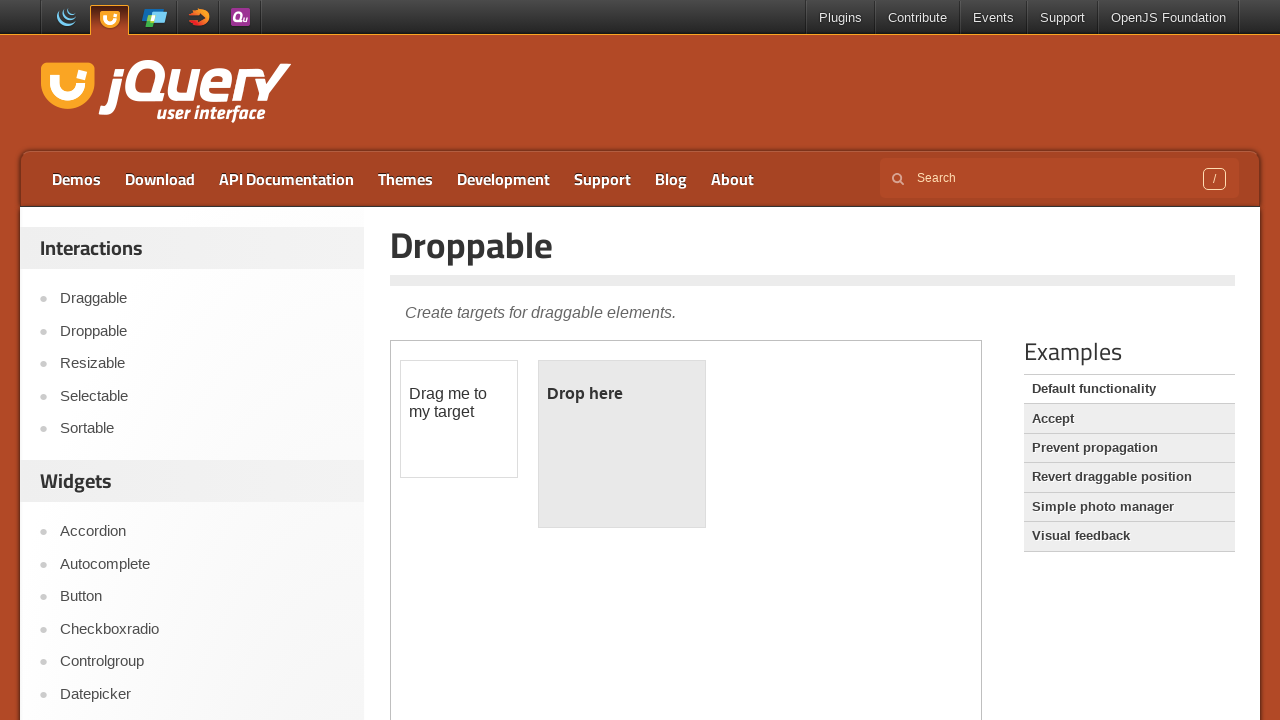

Located the droppable target element
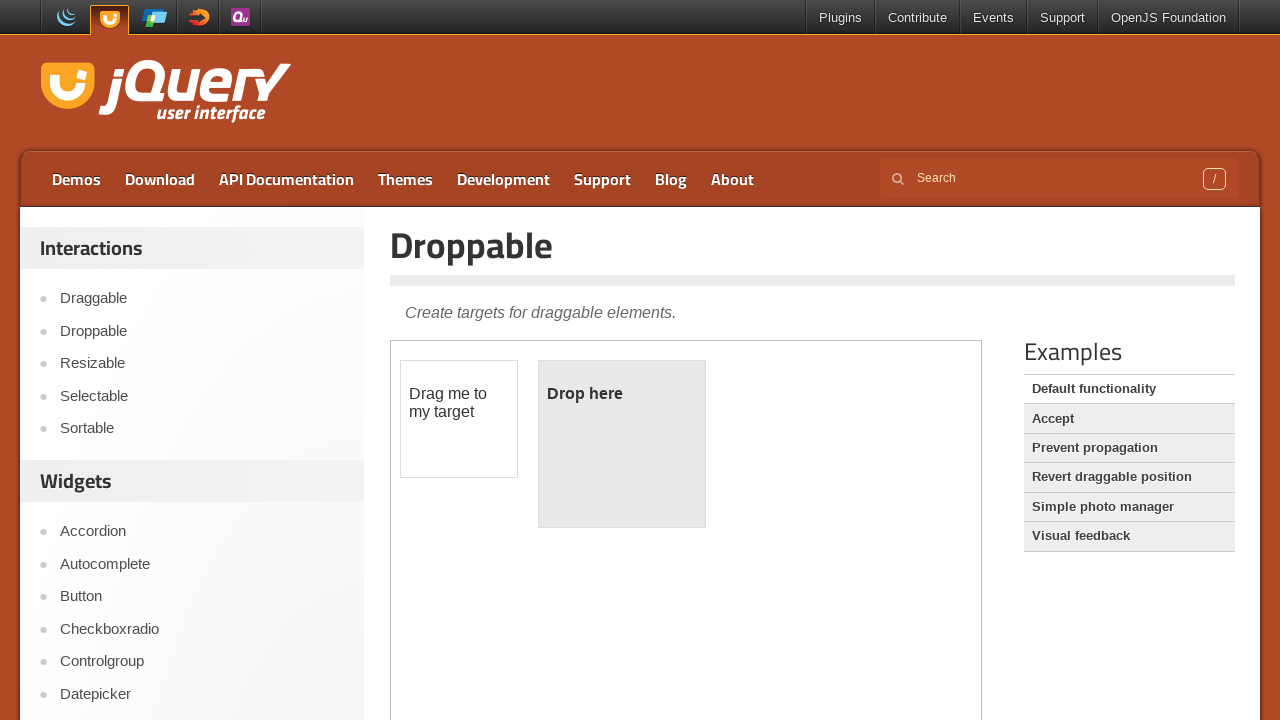

Dragged the draggable element and dropped it onto the droppable area at (622, 444)
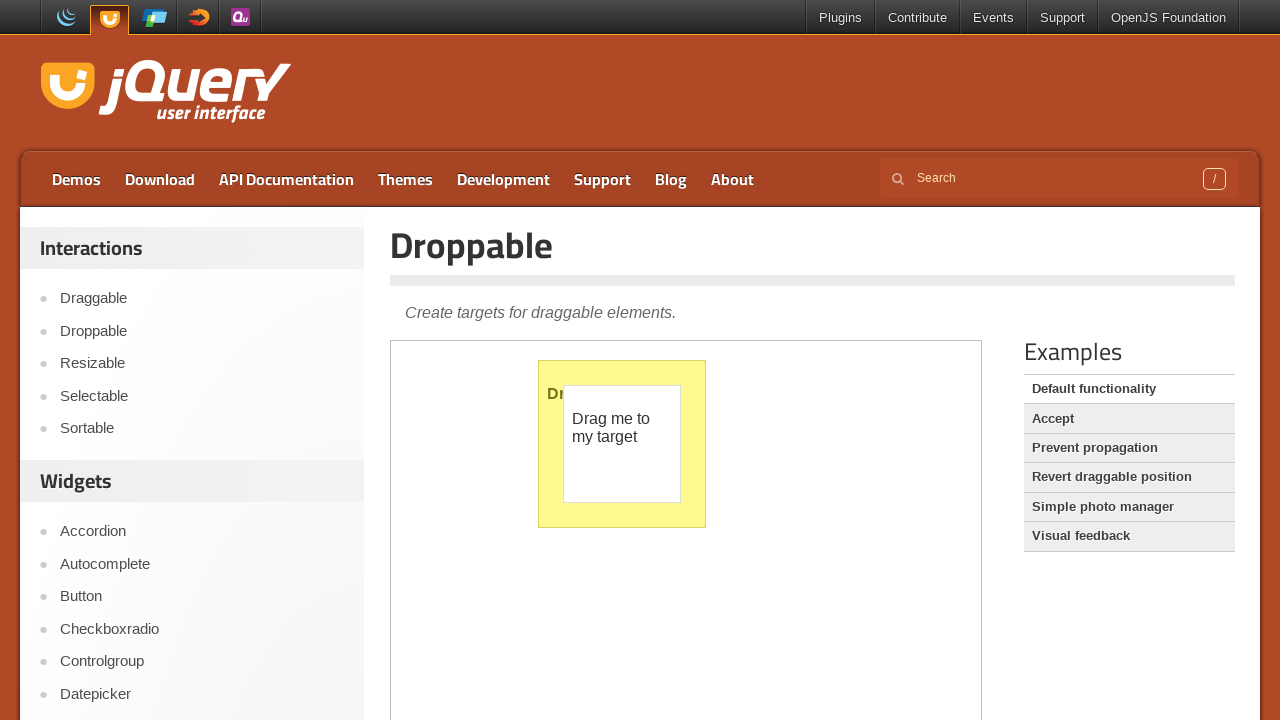

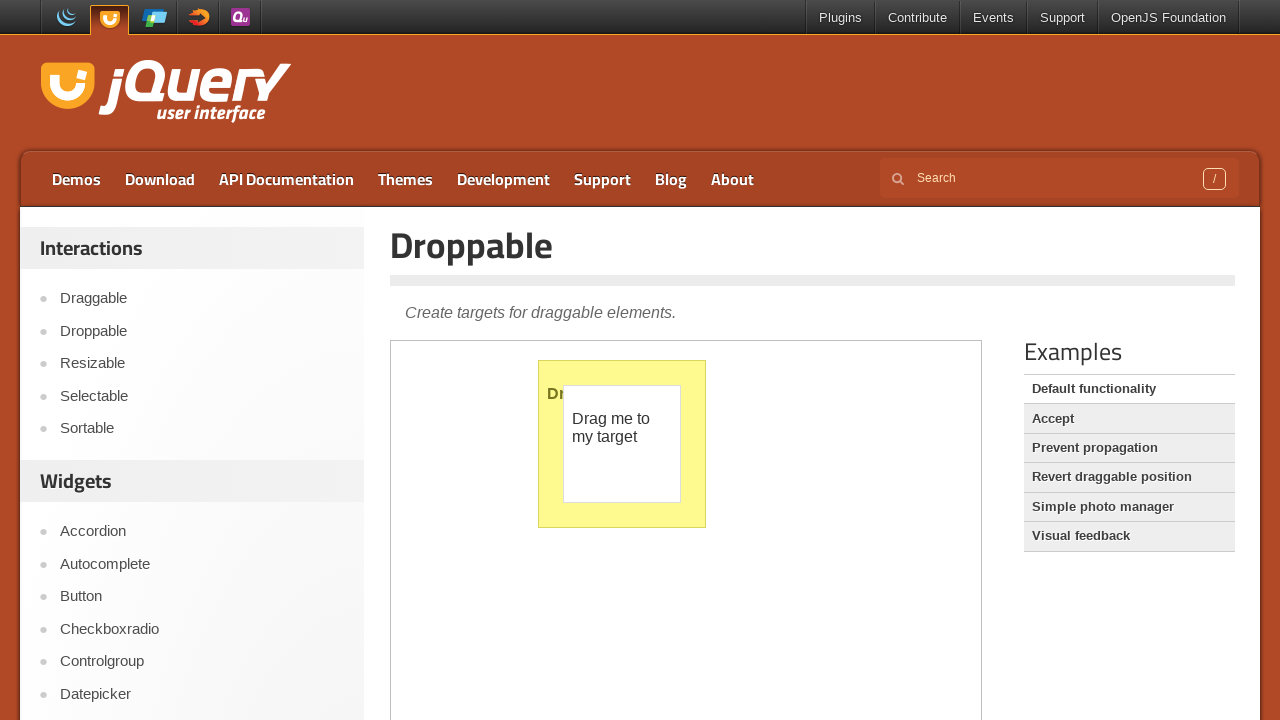